Fills out a registration form by entering personal details, selecting gender radio button, and choosing hobbies checkboxes

Starting URL: https://demo.automationtesting.in/Register.html

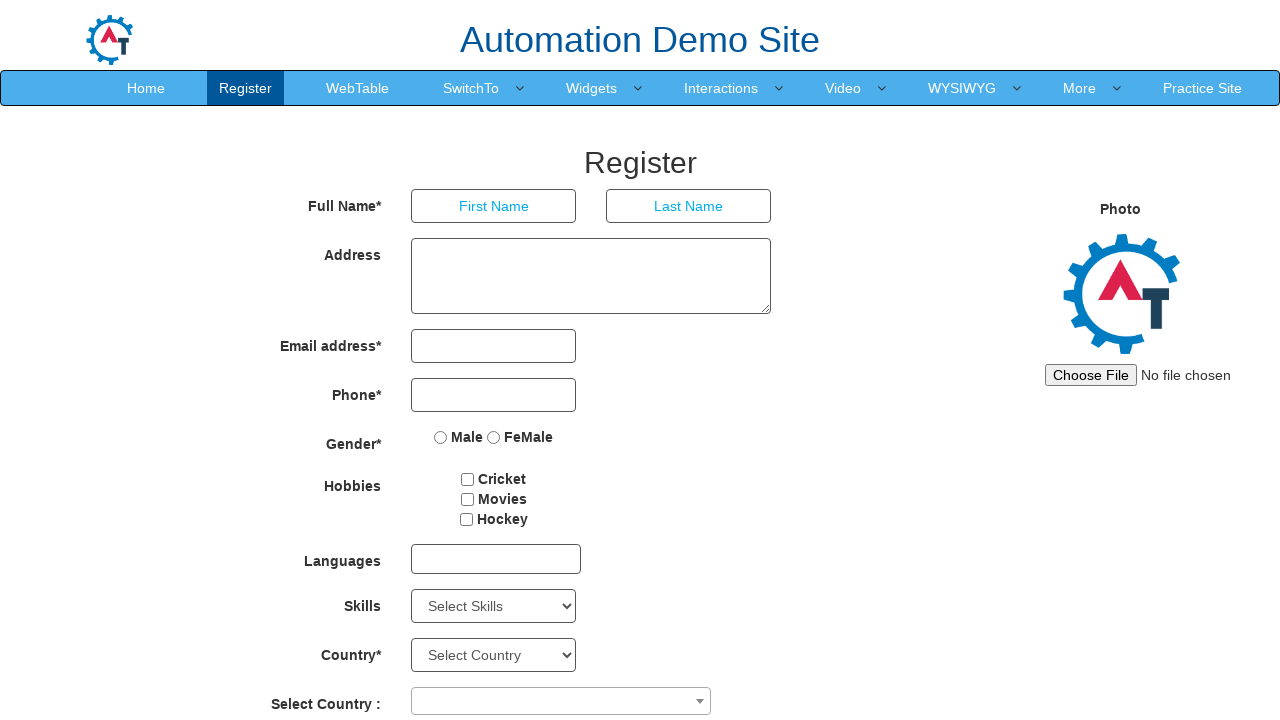

Cleared first name field on xpath=//input[@placeholder='First Name']
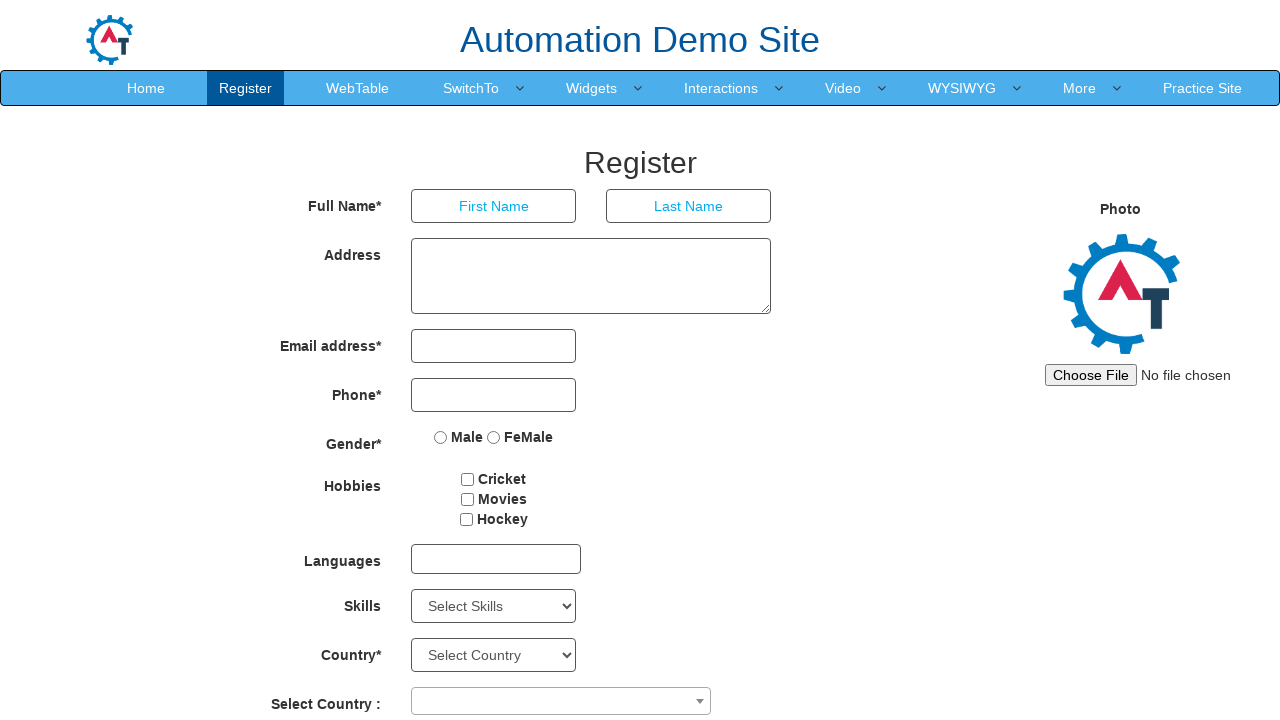

Filled first name field with 'vishu' on xpath=//input[@placeholder='First Name']
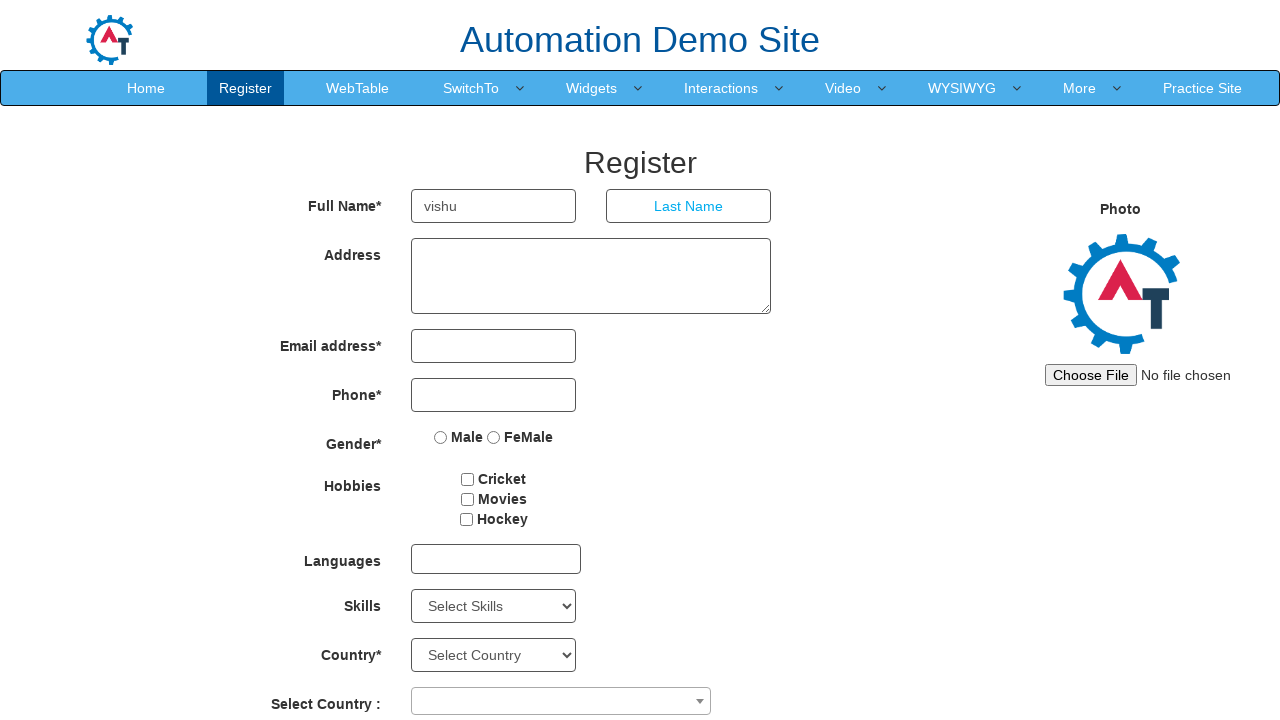

Filled last name field with 'jadhav' on //input[@placeholder='Last Name']
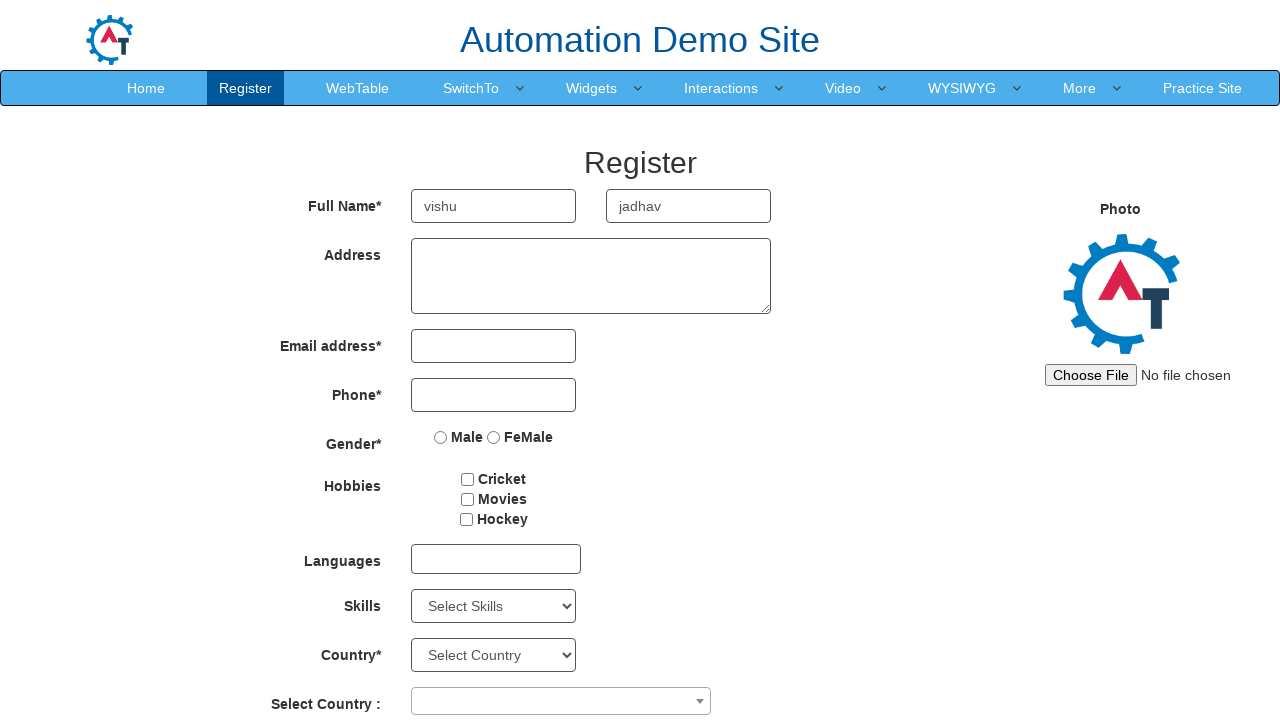

Filled email field with 'vishal@jadhav.com' on //input[@type='email']
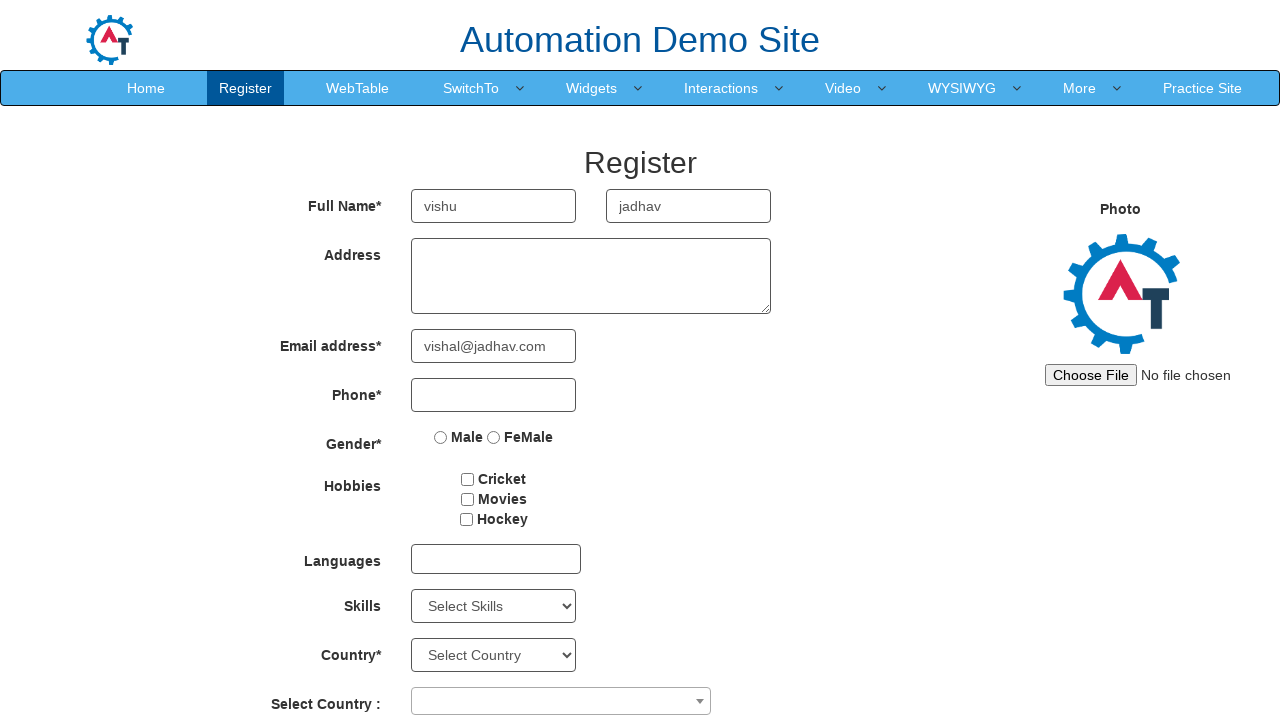

Filled phone number field with '5567588' on //input[@type='tel']
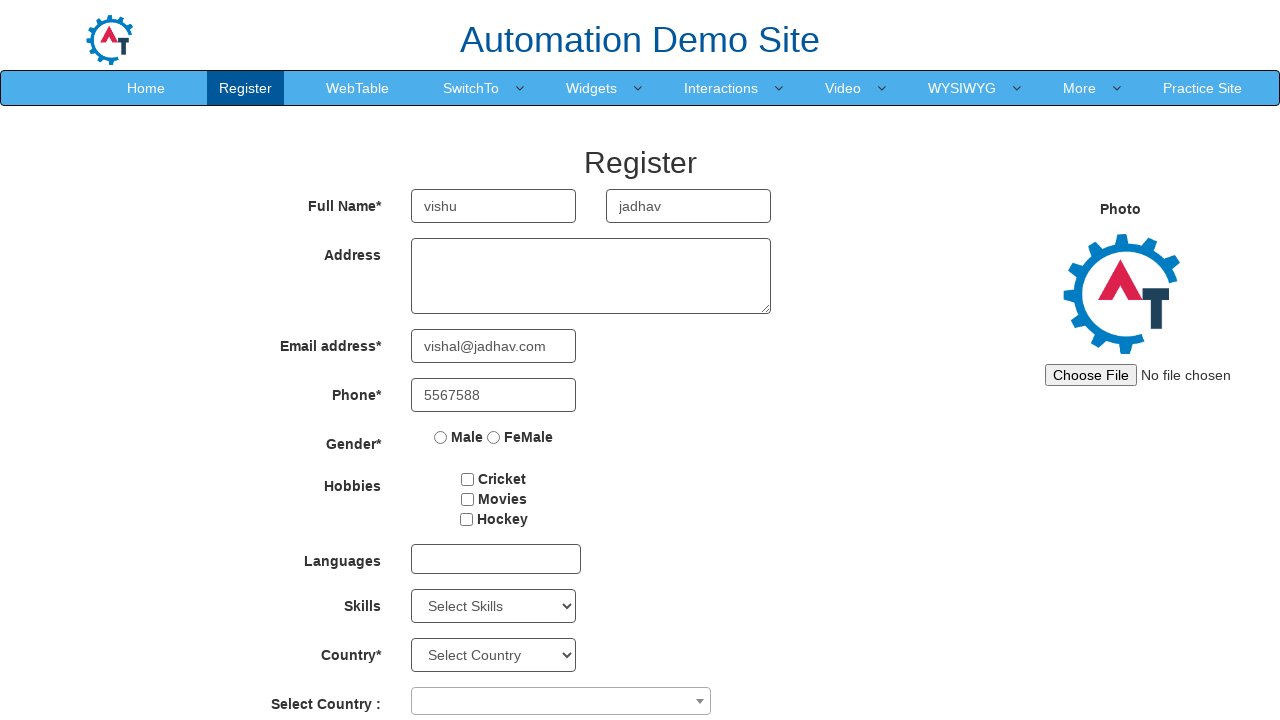

Selected 'Male' radio button at (441, 437) on xpath=//input[@type='radio'] >> nth=0
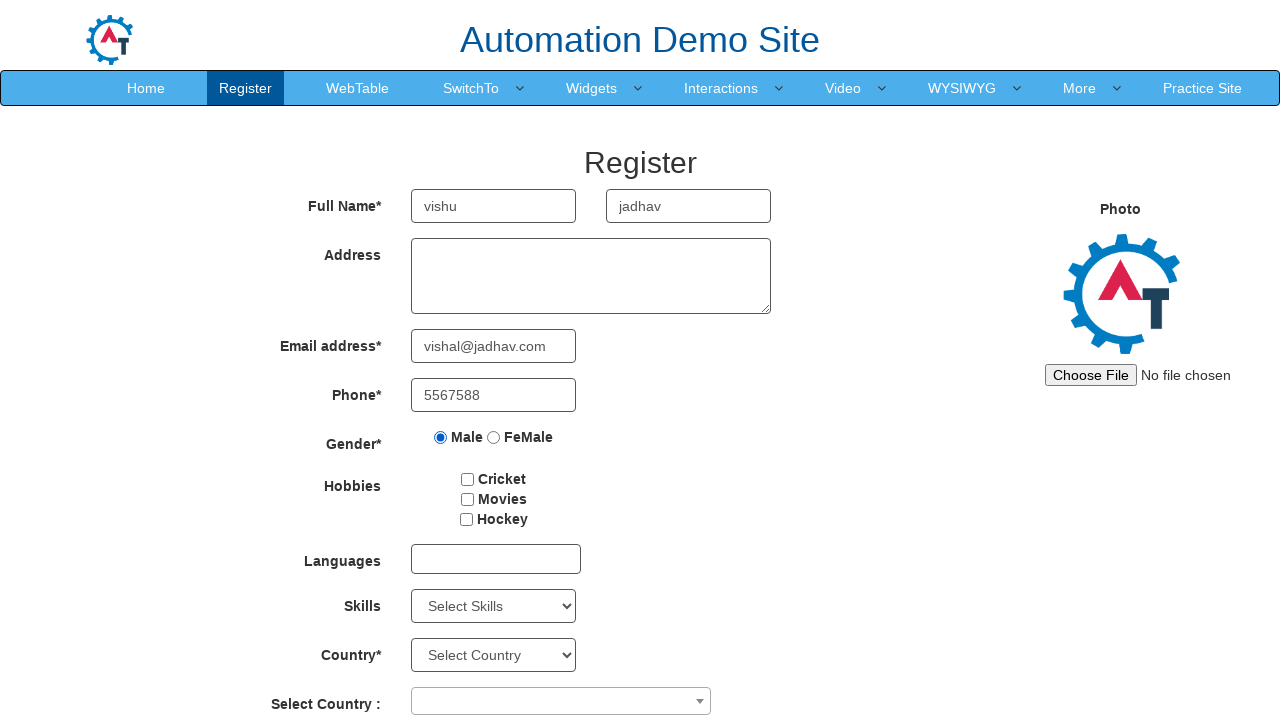

Selected 'Cricket' checkbox at (468, 479) on xpath=//input[@type='checkbox'] >> nth=0
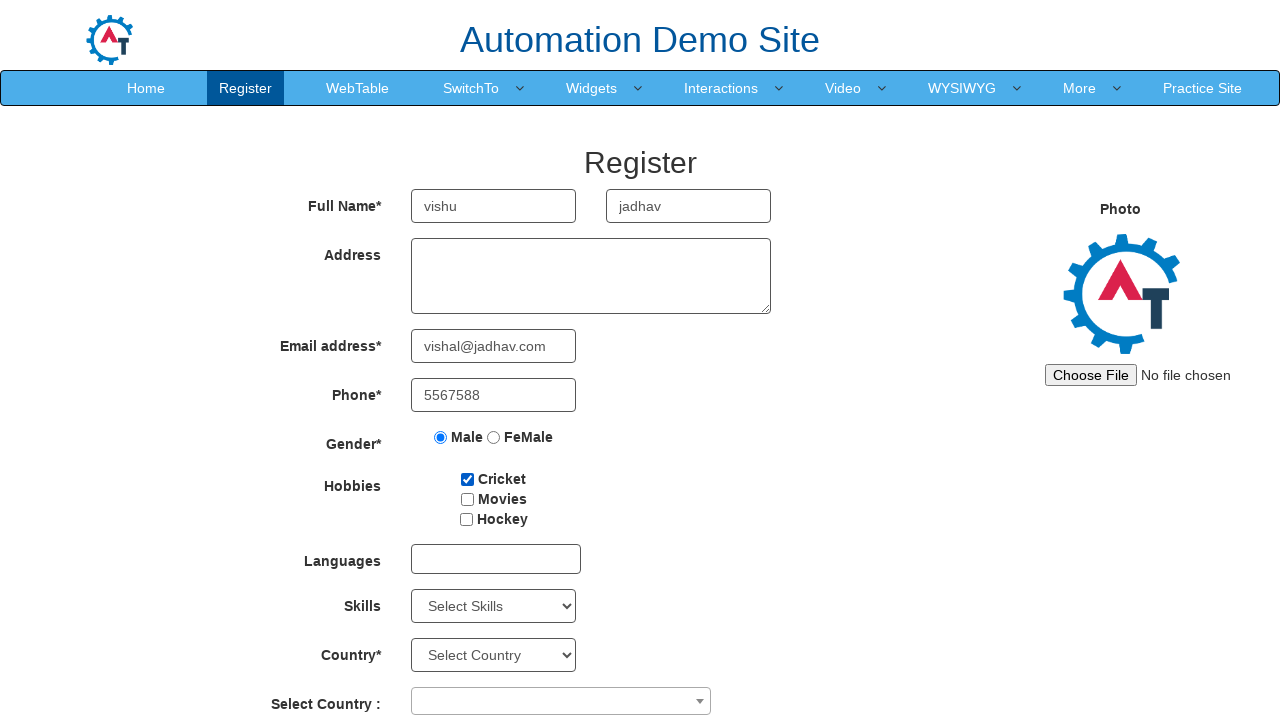

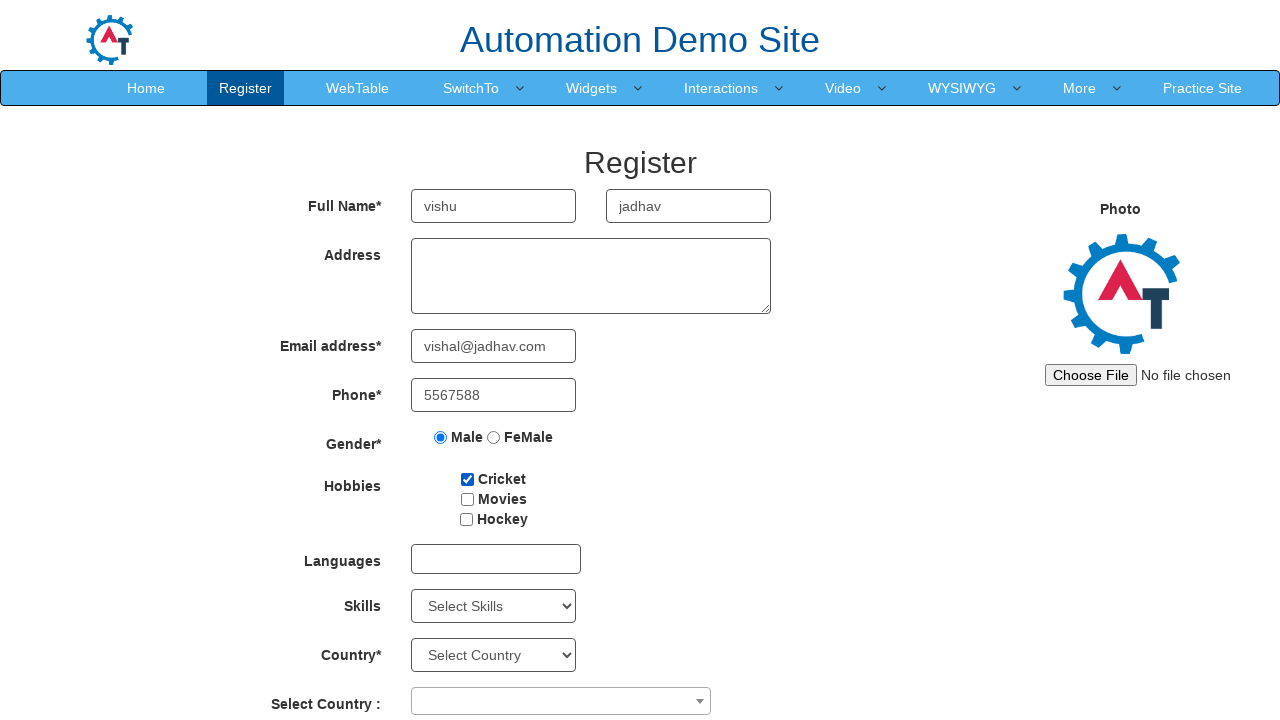